Tests window handling functionality by opening multiple windows, filling forms in each child window, and switching back to the parent window

Starting URL: https://www.hyrtutorials.com/p/window-handles-practice.html

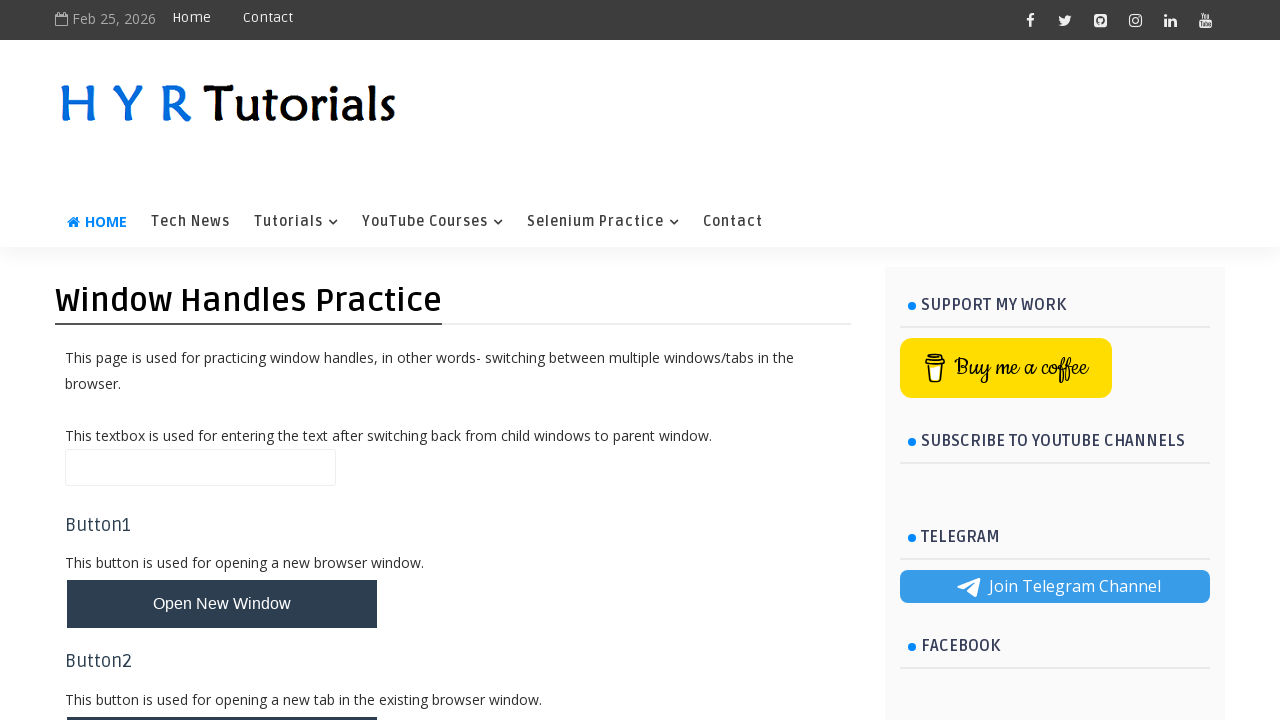

Clicked button to open new windows at (222, 361) on #newWindowsBtn
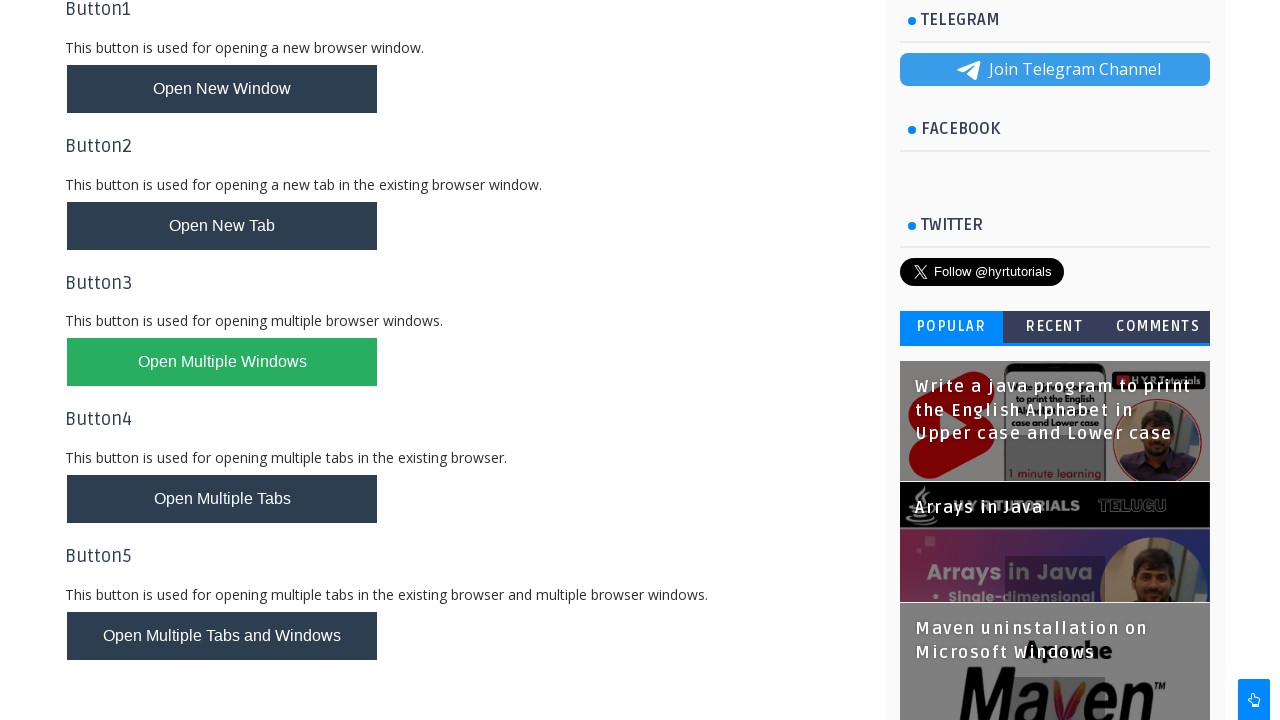

Waited for new windows to open
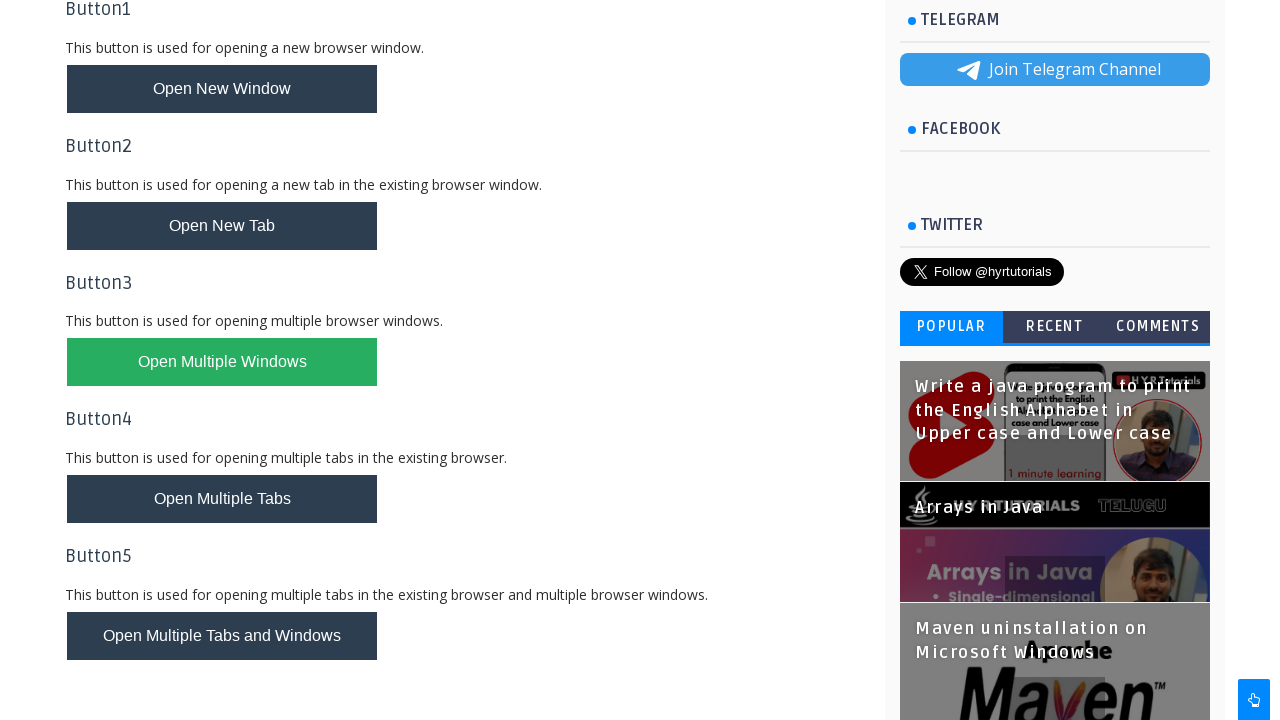

Retrieved all open pages/windows from context
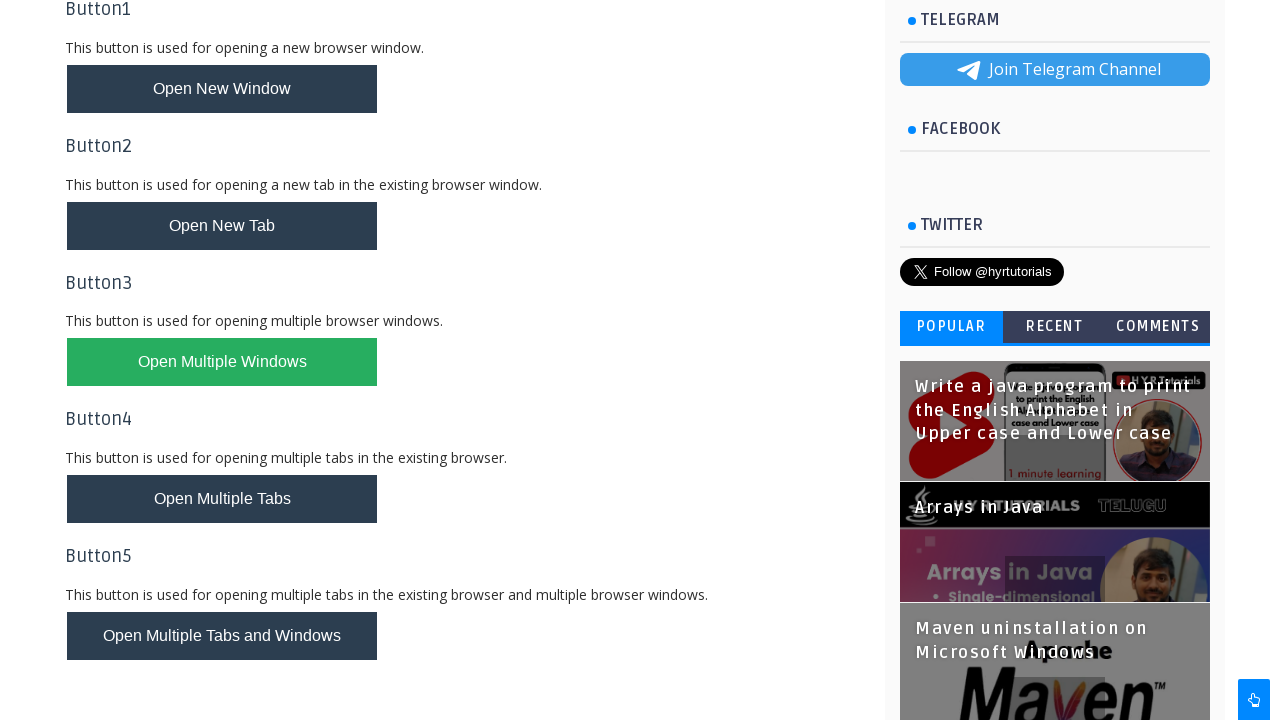

Filled first name 'Pooja' in second child window on xpath=//*[@id="post-body-299858861183690484"]/div/form/div[1]/input[1]
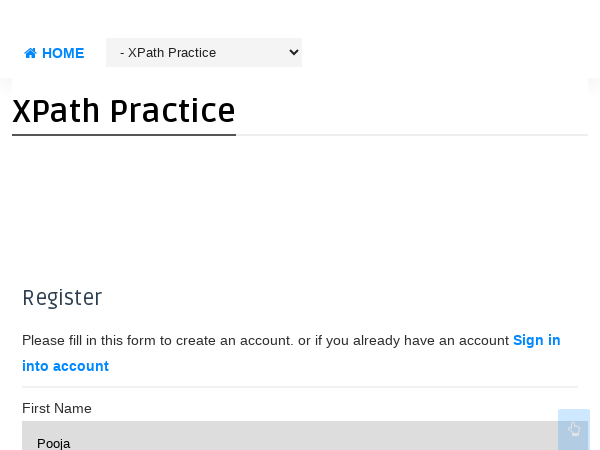

Filled last name 'Shrivastava' in second child window on xpath=//*[@id="post-body-299858861183690484"]/div/form/div[1]/input[2]
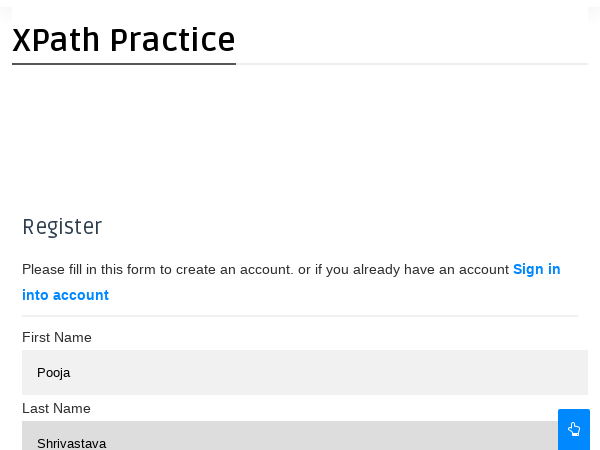

Filled email 'pooja.12shri@gmail.com' in second child window on xpath=//*[@id="post-body-299858861183690484"]/div/form/div[1]/input[3]
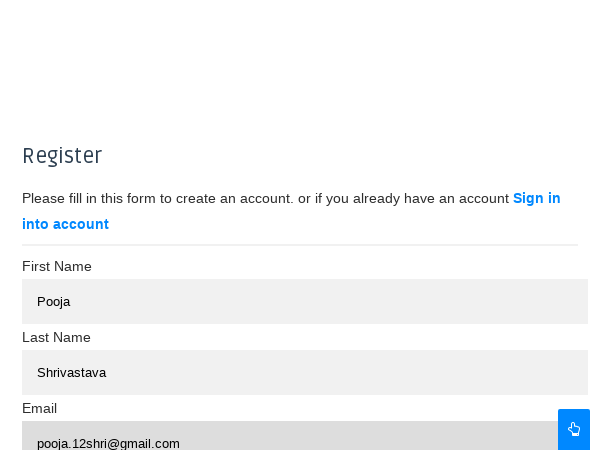

Filled password field in second child window on xpath=//*[@id="post-body-299858861183690484"]/div/form/div[1]/div[2]/input
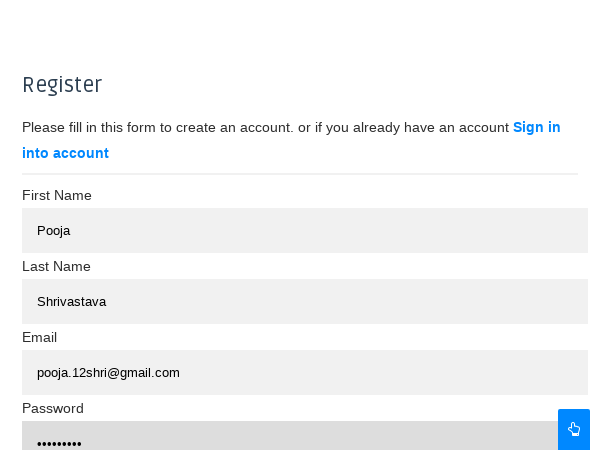

Filled confirm password field in second child window on xpath=//*[@id="post-body-299858861183690484"]/div/form/div[1]/input[4]
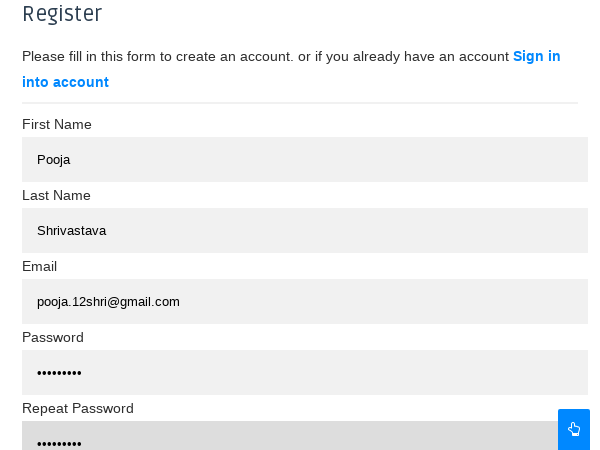

Clicked submit button in second child window at (242, 225) on xpath=//*[@id="post-body-299858861183690484"]/div/form/div[1]/div[3]/button[1]
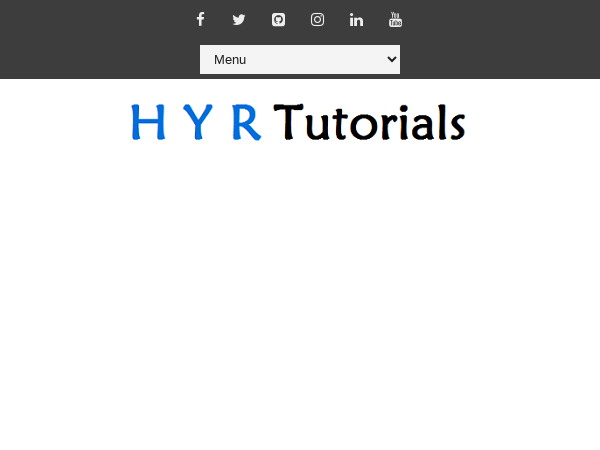

Closed second child window after form submission
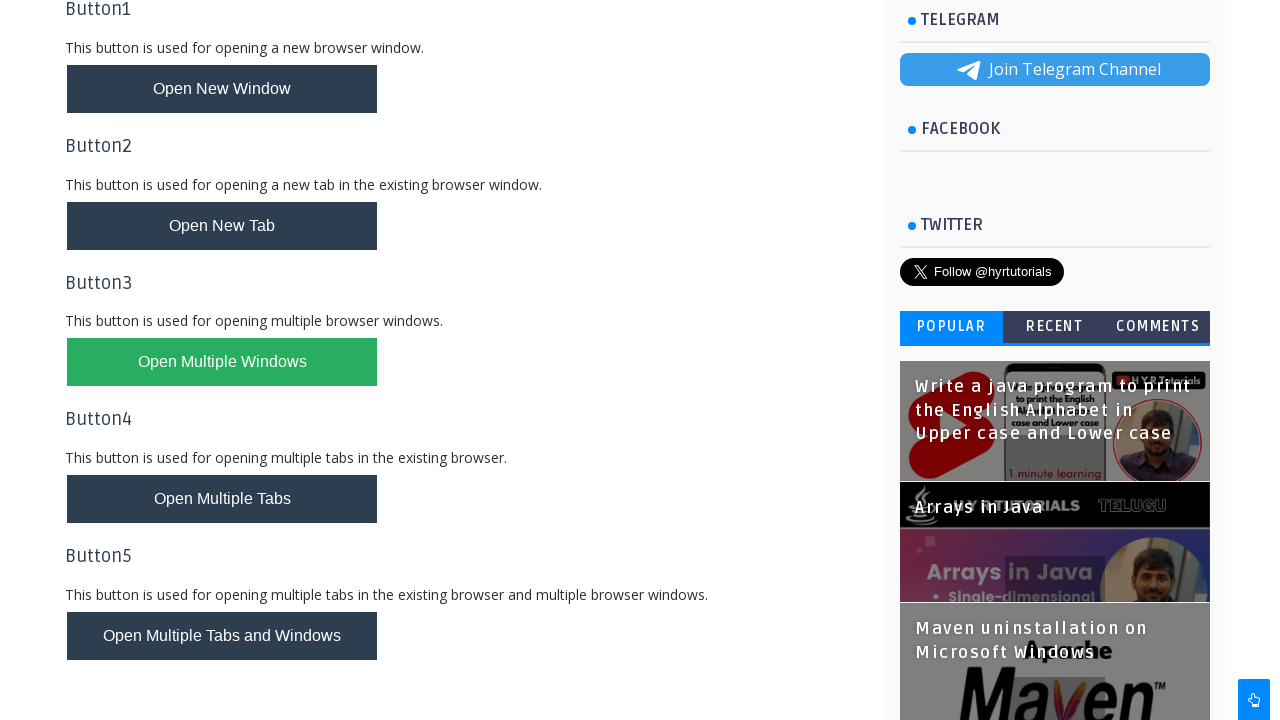

Filled first name 'Pooja' in first child window on #firstName
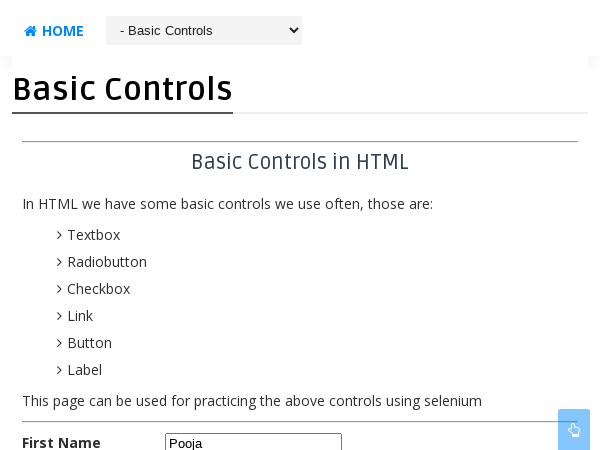

Filled last name 'Shrivastava' in first child window on #lastName
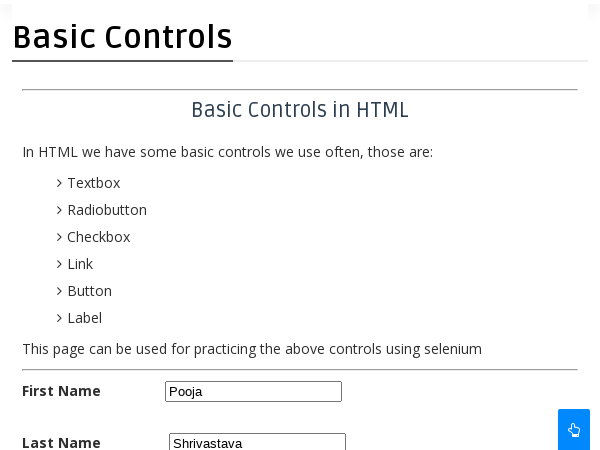

Selected female radio button in first child window at (242, 225) on #femalerb
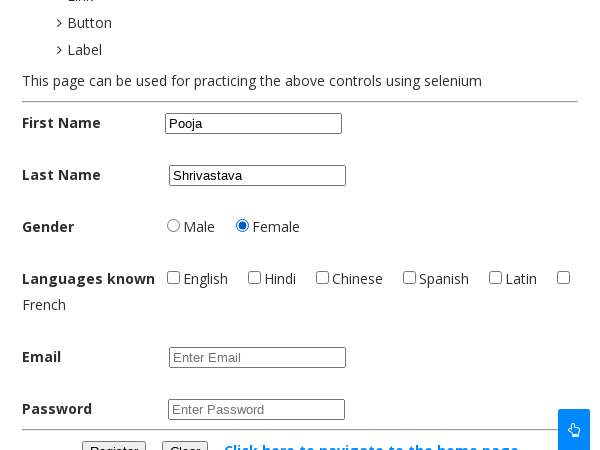

Selected English checkbox in first child window at (174, 277) on #englishchbx
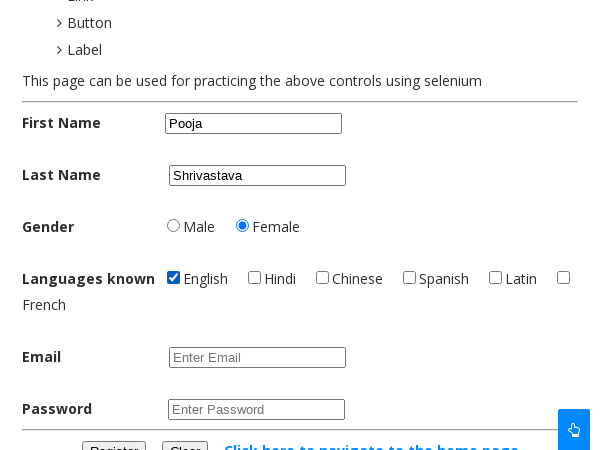

Filled email 'pooja.12shri@gmail.com' in first child window on #email
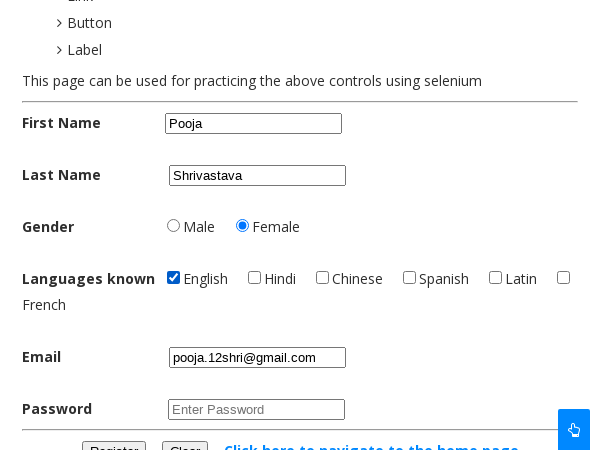

Filled password in first child window on #password
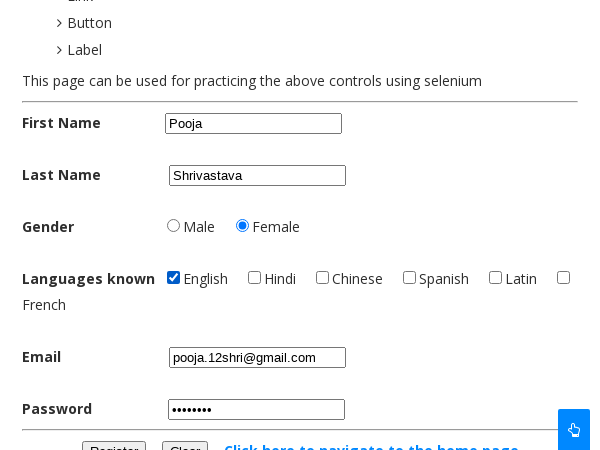

Clicked register button in first child window at (114, 440) on #registerbtn
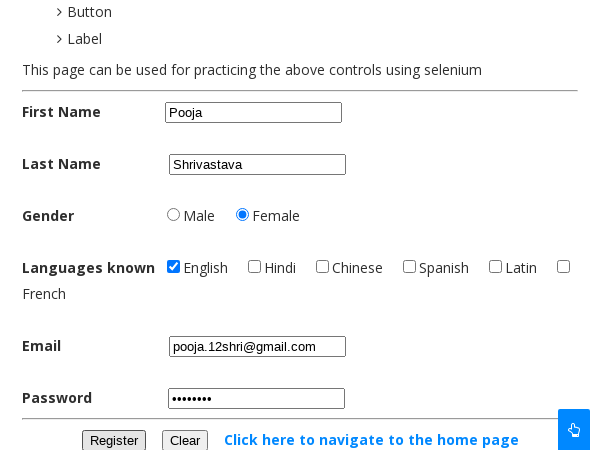

Closed first child window after form submission
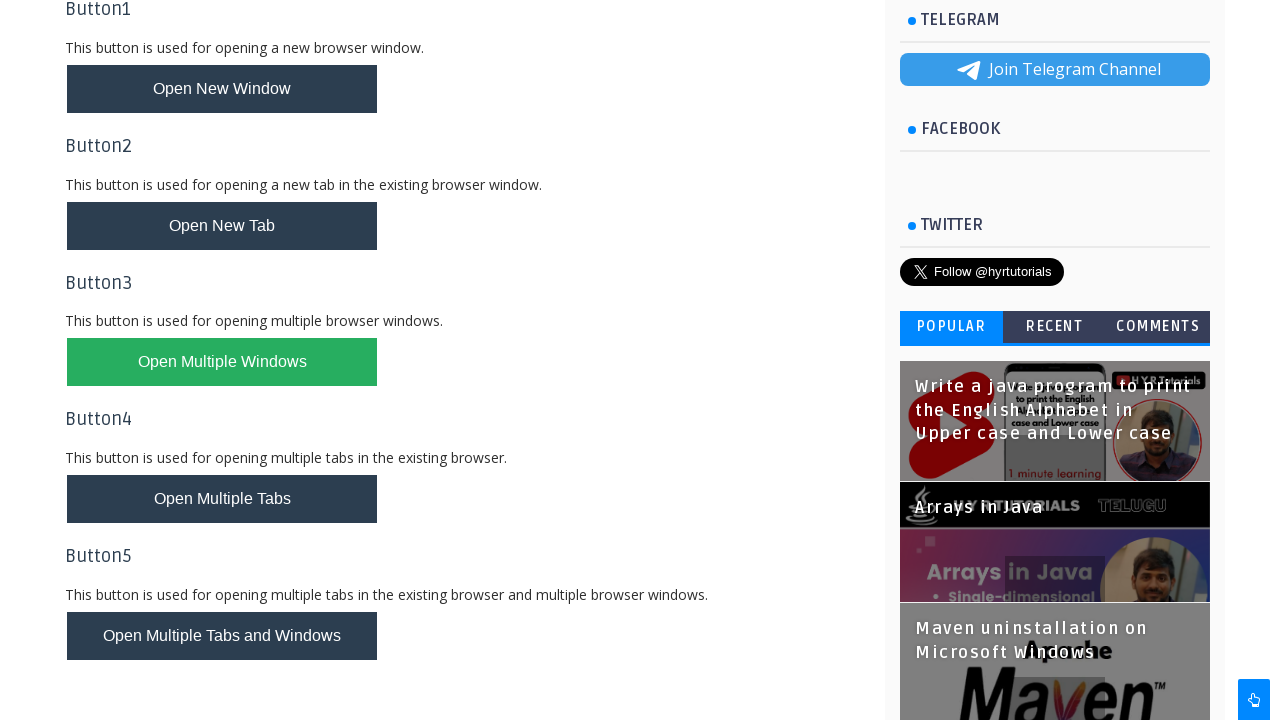

Filled name 'Pooja' in parent window text field on #name
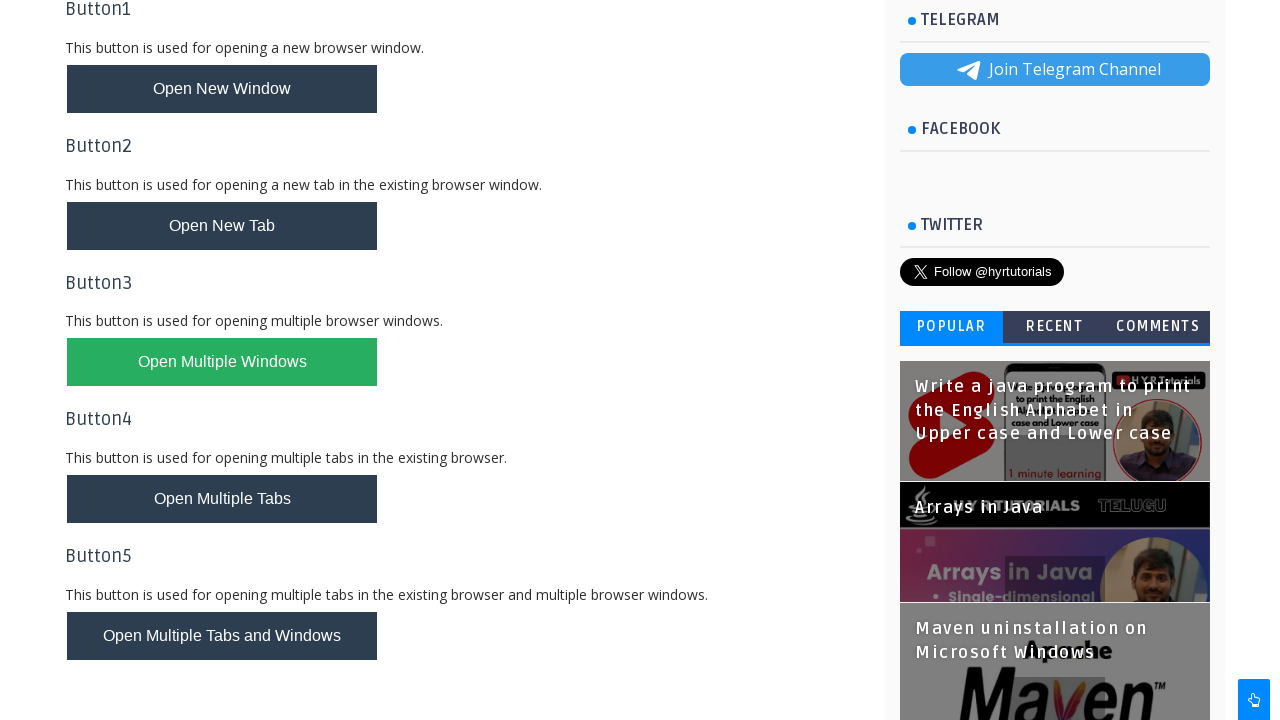

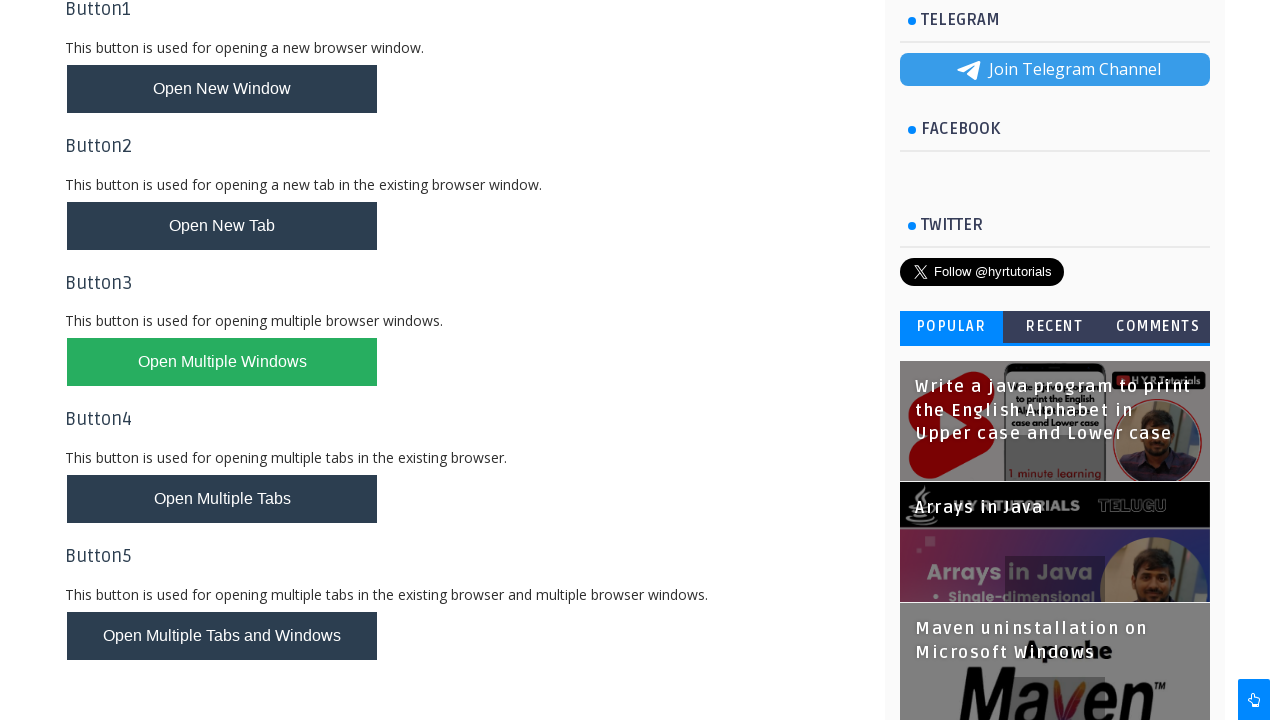